Tests drag and drop functionality by dragging a football element to two different dropzones and verifying the drops were successful

Starting URL: https://training-support.net/webelements/drag-drop

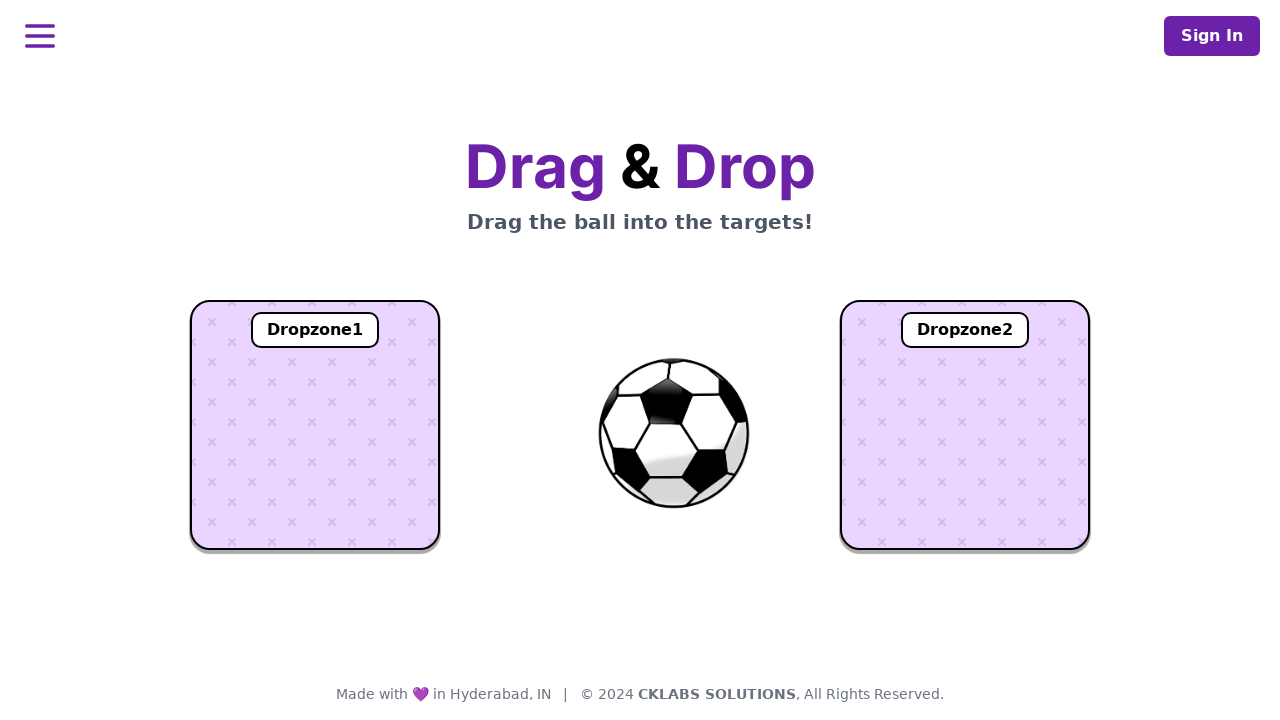

Navigated to drag and drop test page
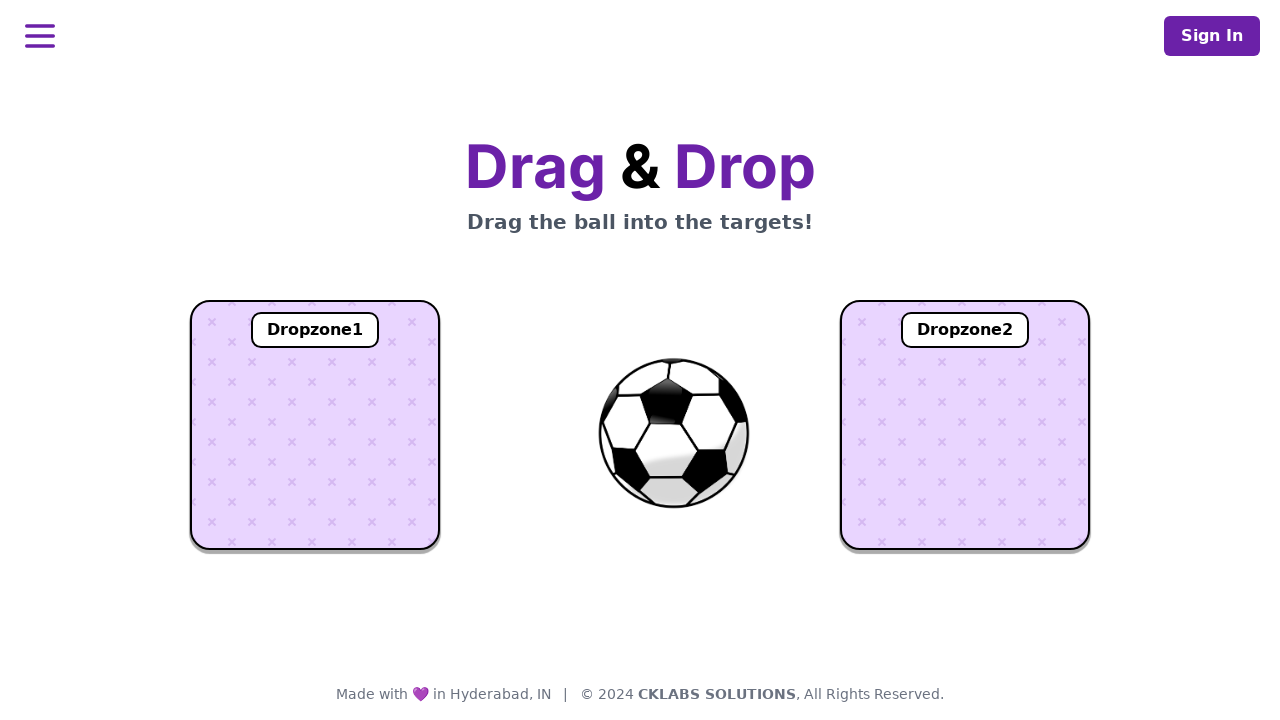

Located football element
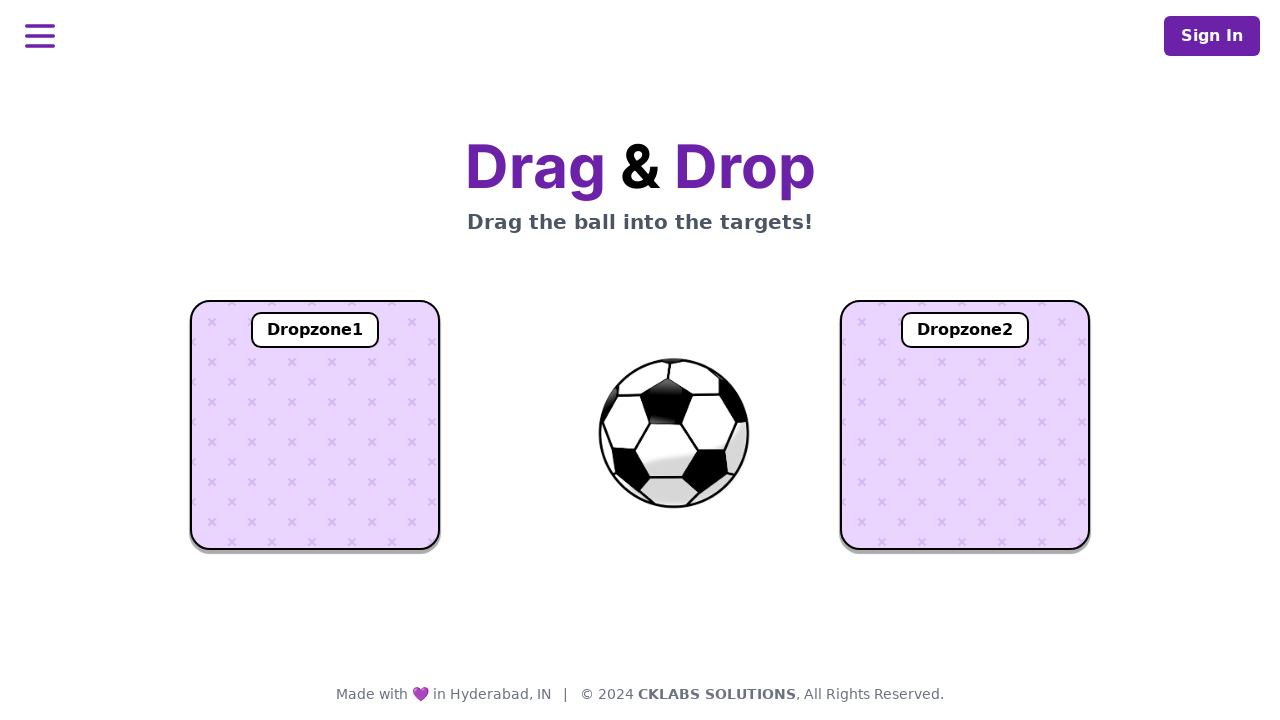

Located dropzone 1
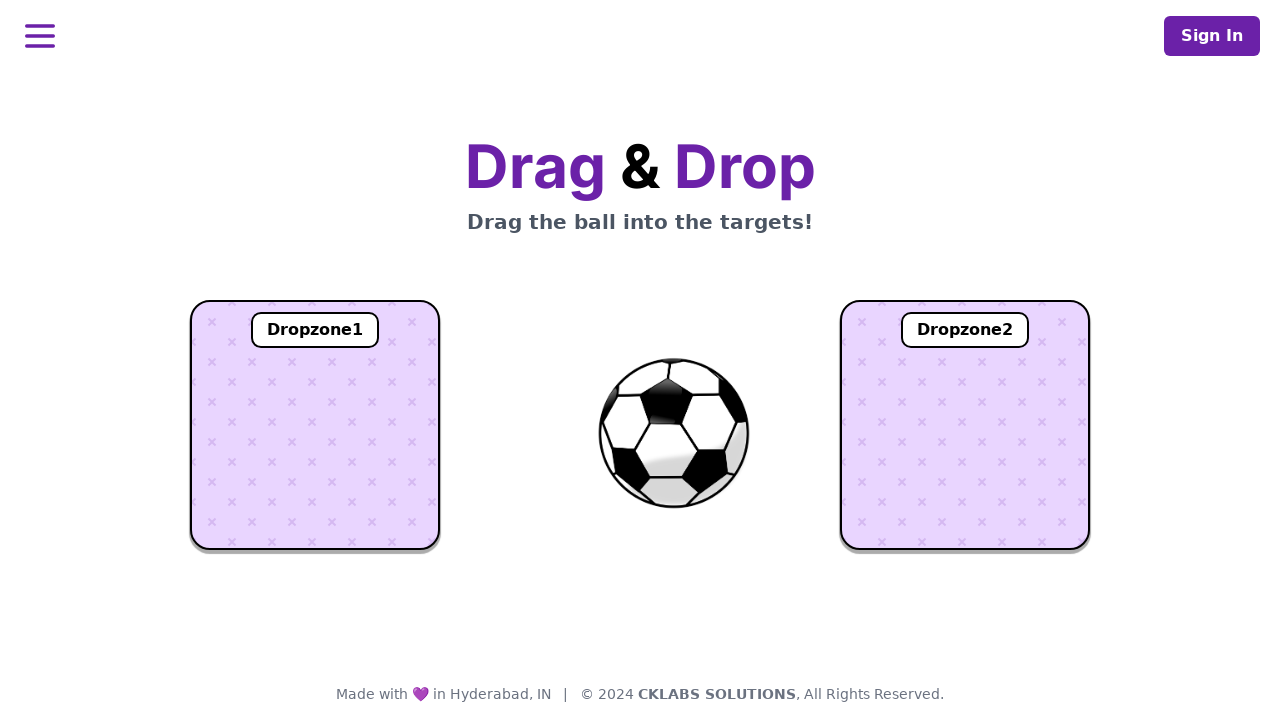

Located dropzone 2
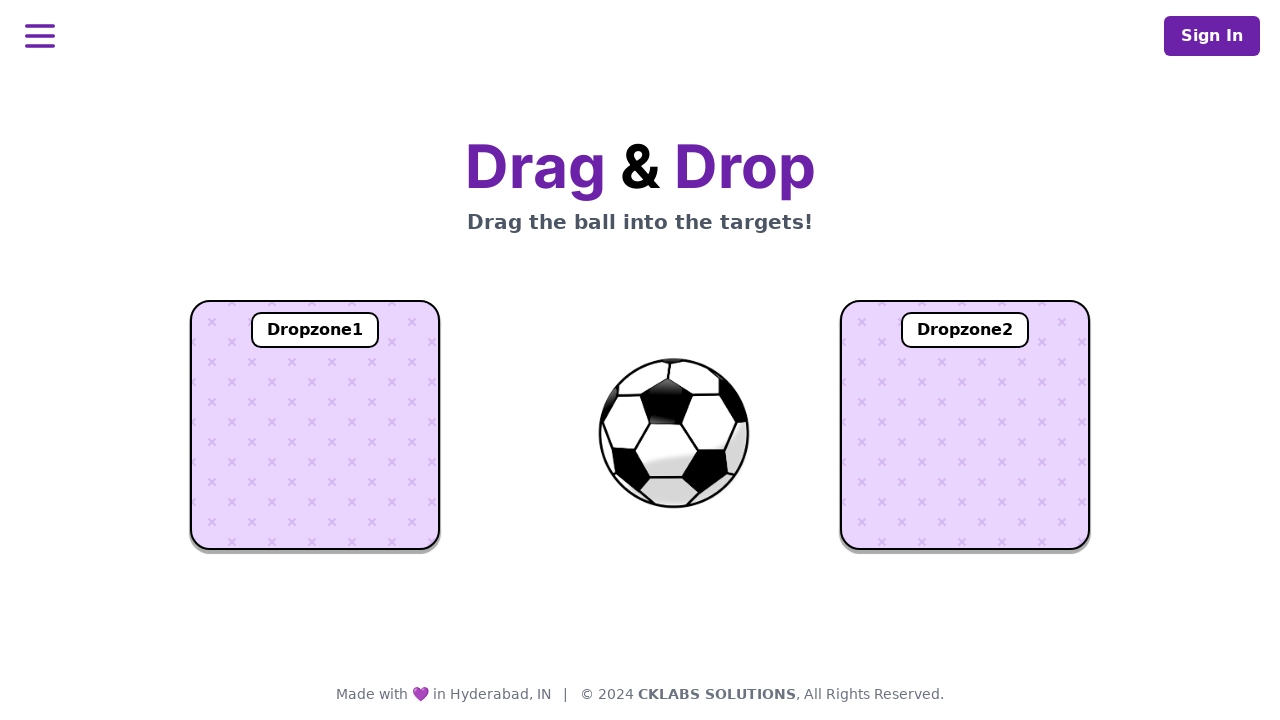

Dragged football to dropzone 1 at (315, 425)
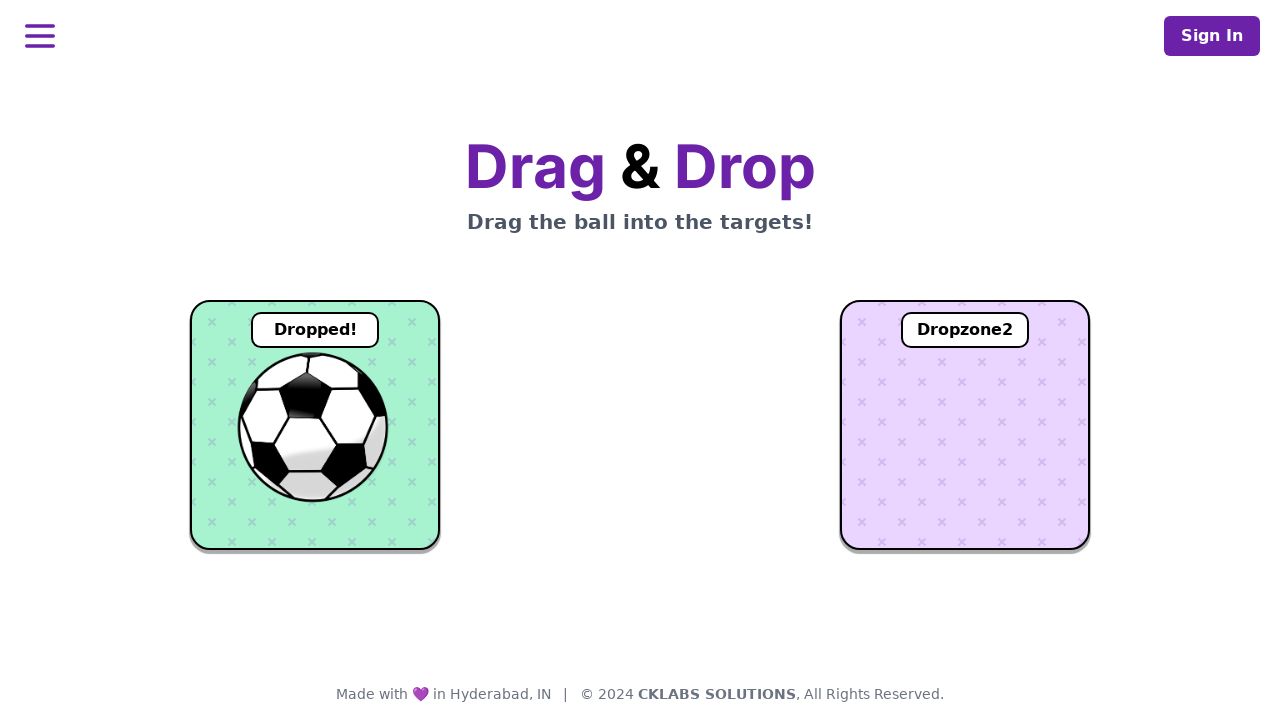

Confirmed football was successfully dropped in dropzone 1
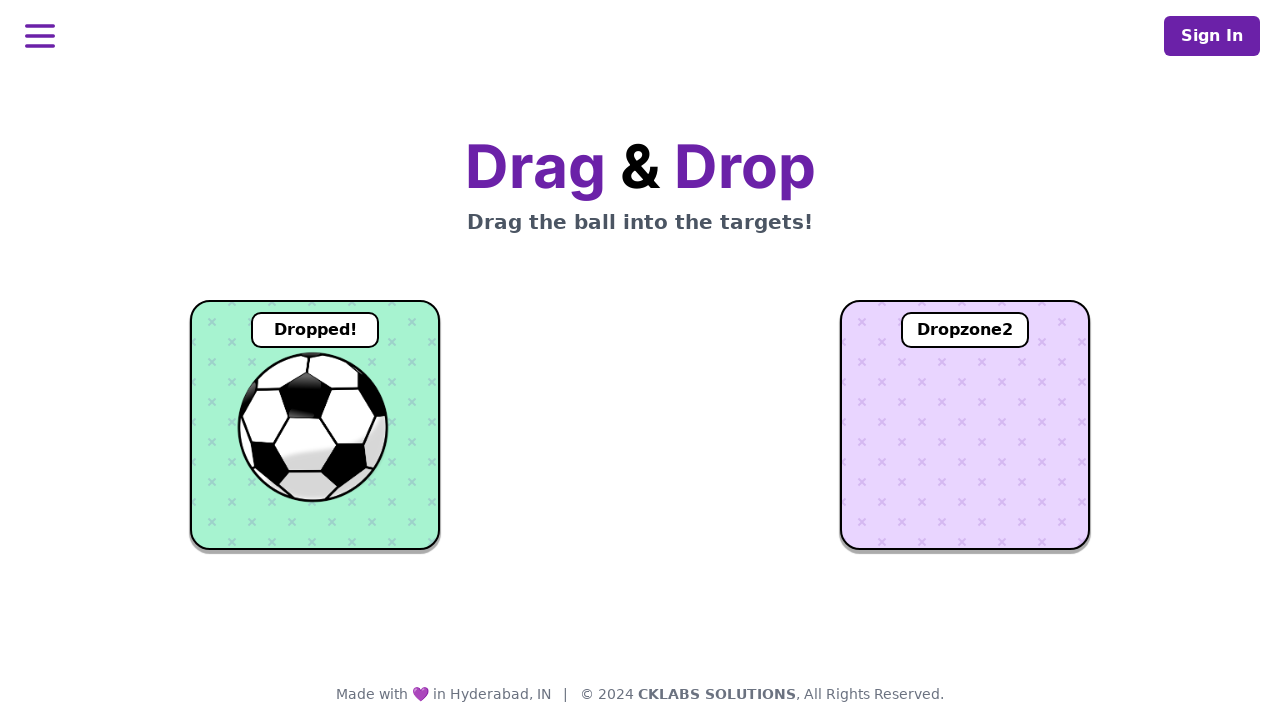

Dragged football to dropzone 2 at (965, 425)
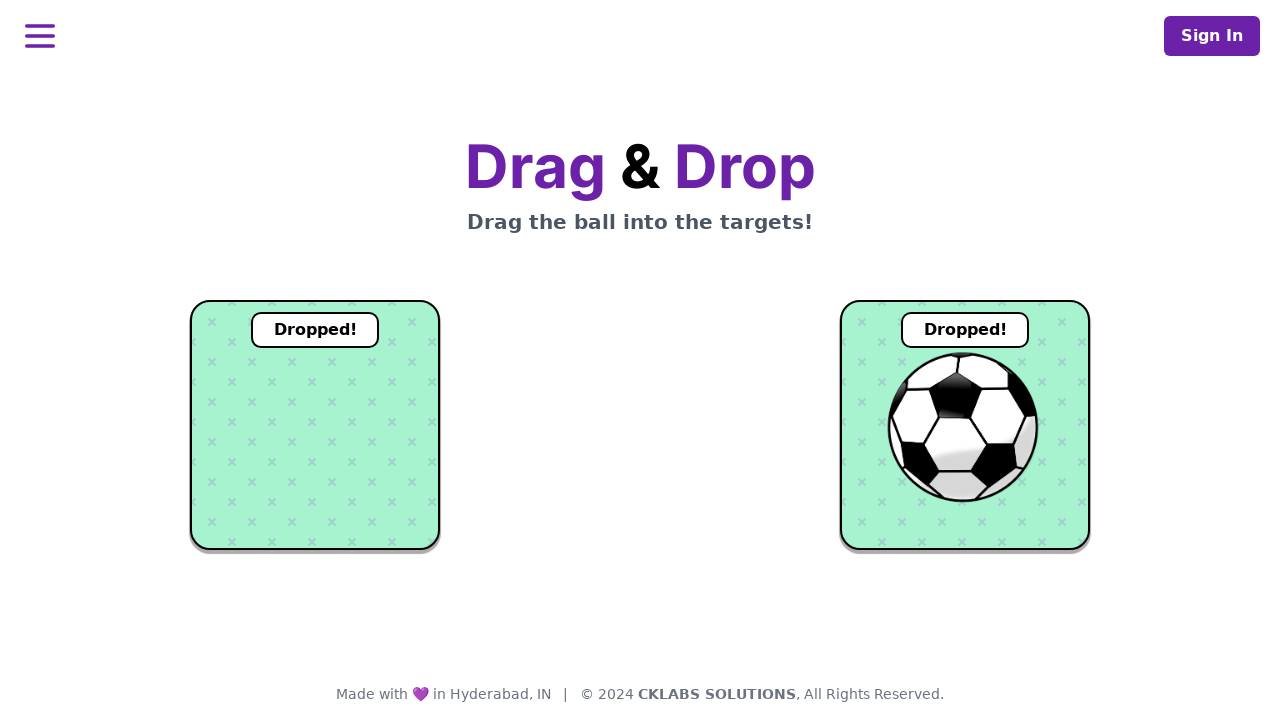

Confirmed football was successfully dropped in dropzone 2
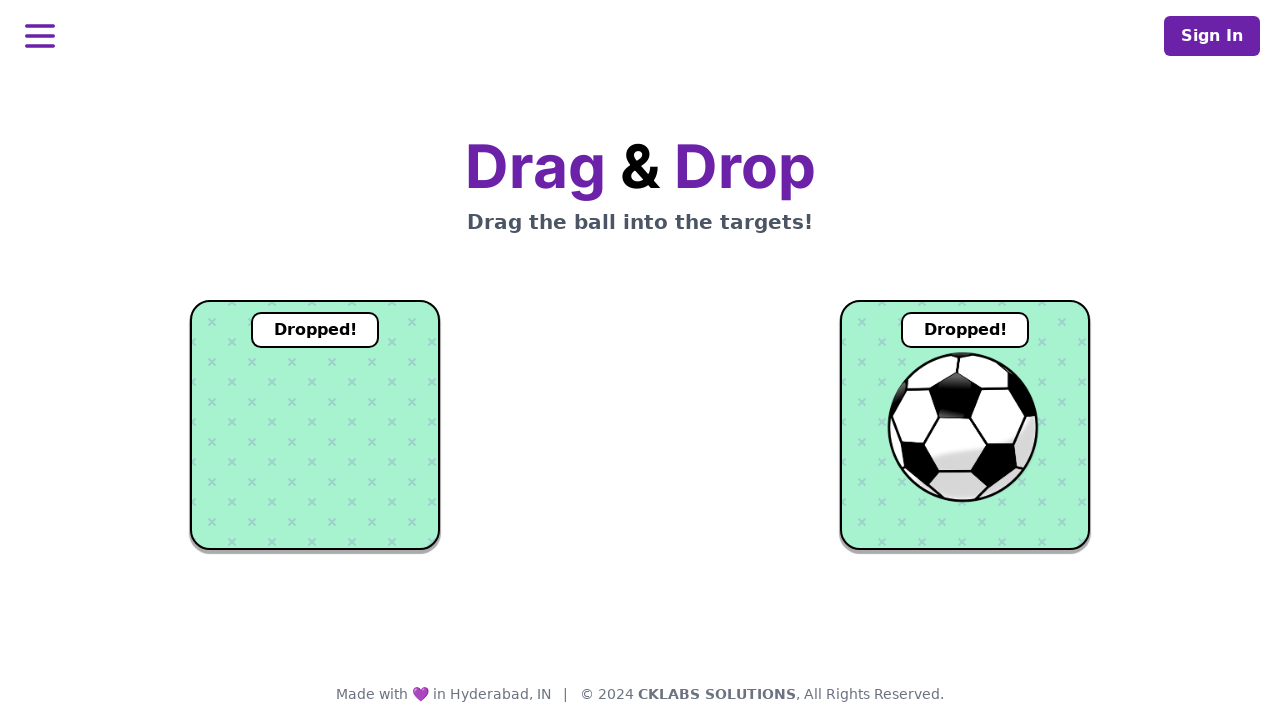

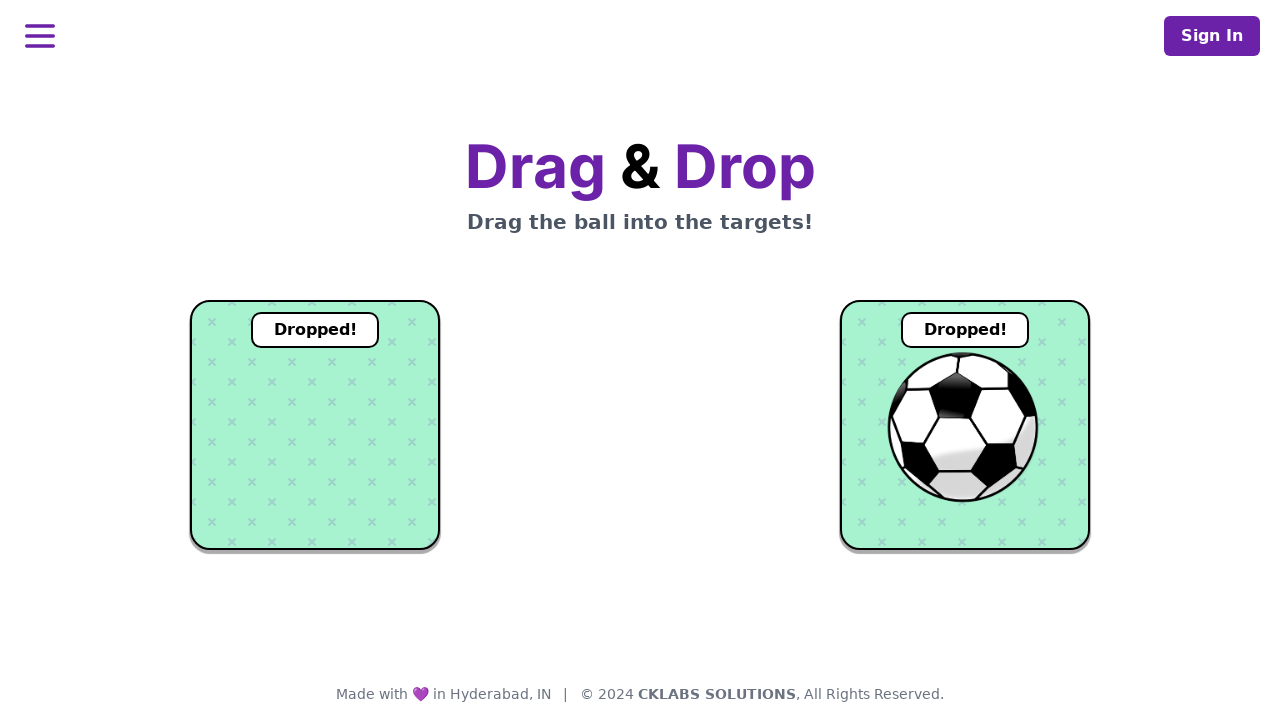